Navigates to Joongna (Korean secondhand marketplace) search page with a keyword and waits for search results to load

Starting URL: https://web.joongna.com/search?keyword=laptop

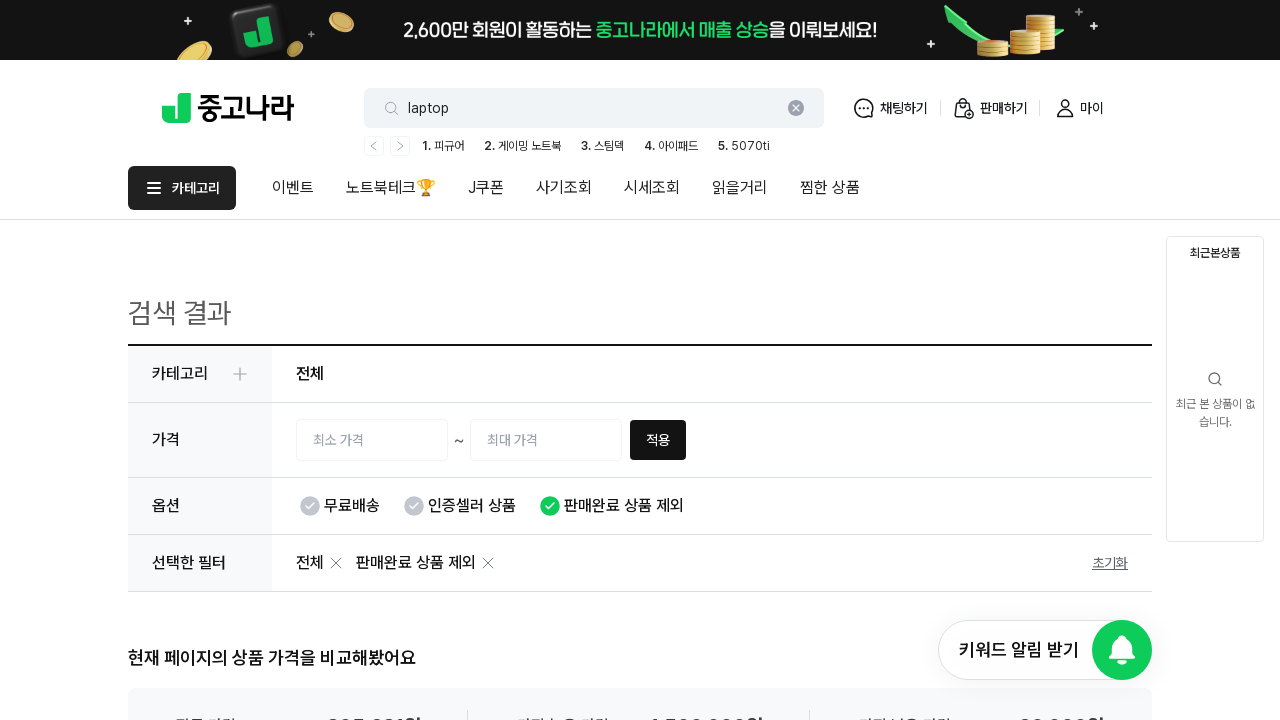

Waited for search results to load on Joongna marketplace
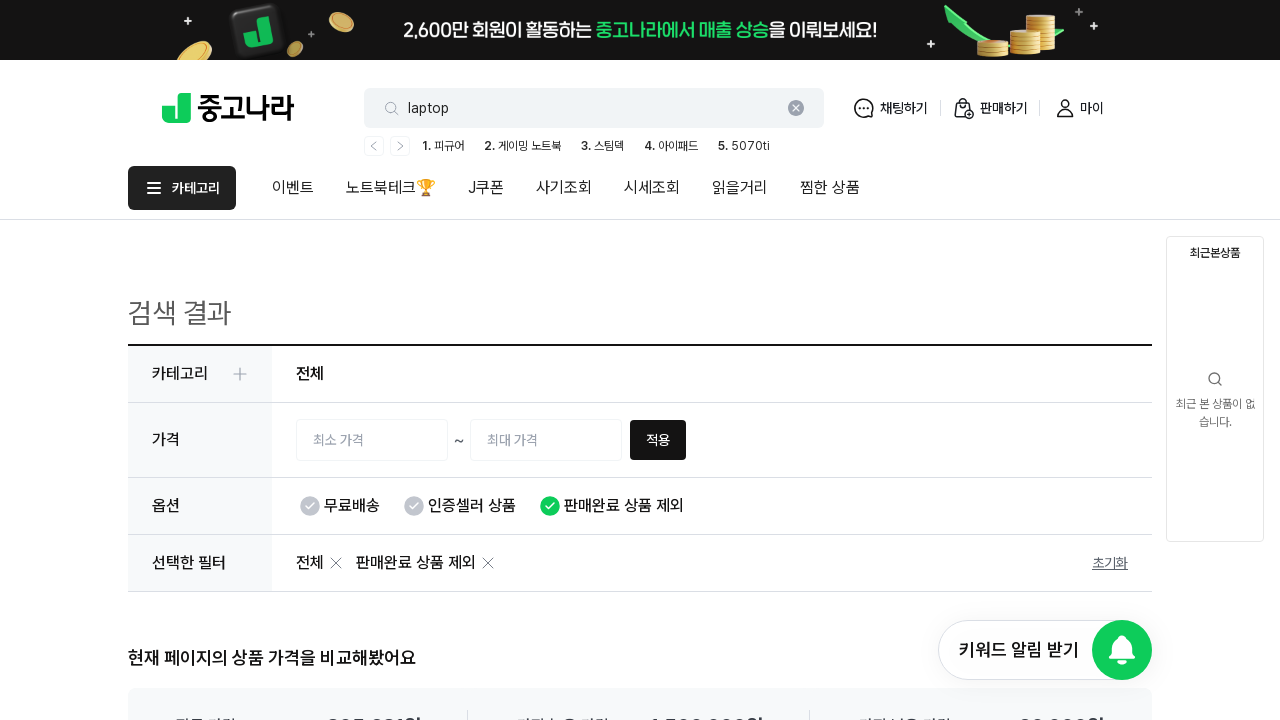

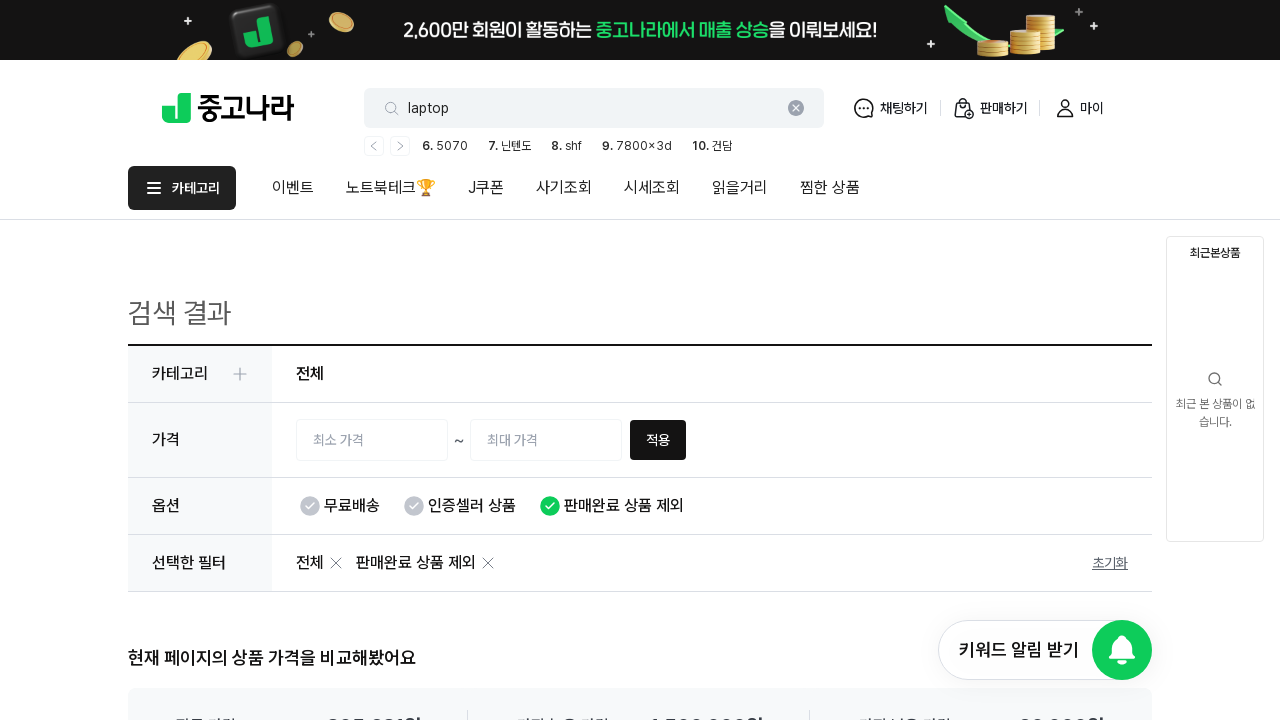